Tests un-marking items as complete by unchecking their checkboxes

Starting URL: https://demo.playwright.dev/todomvc

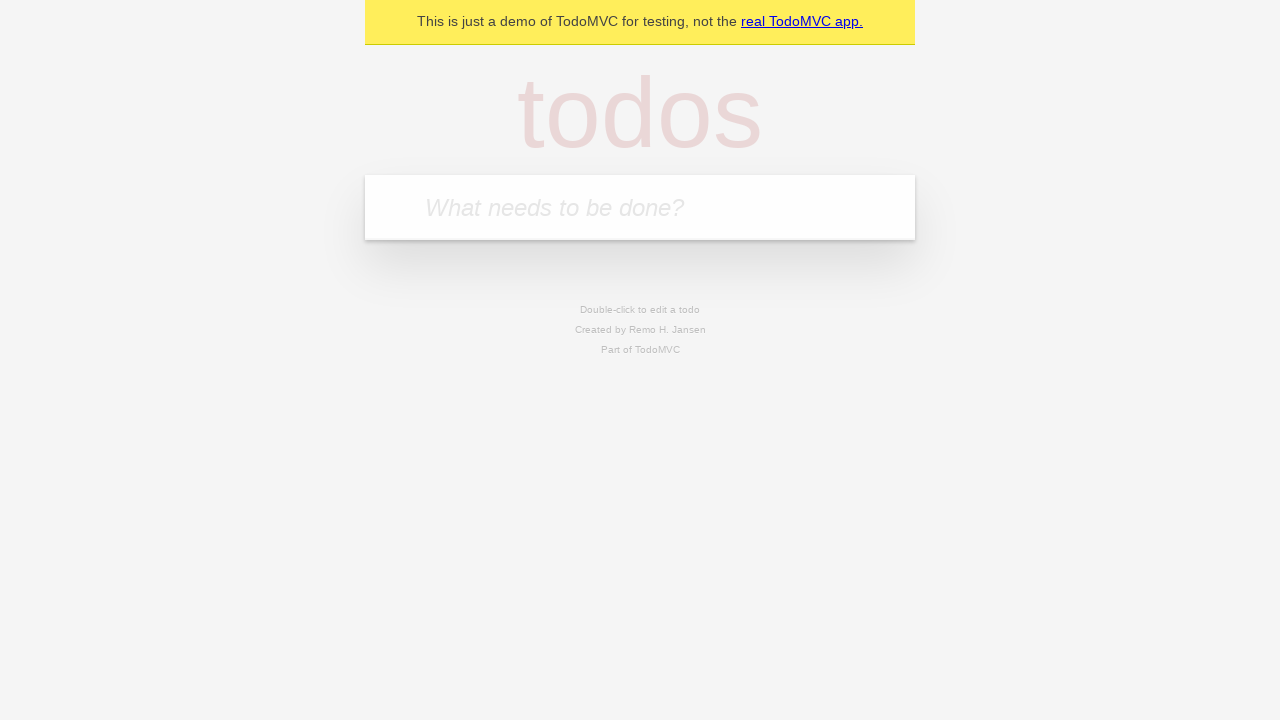

Filled input field with 'buy some cheese' on internal:attr=[placeholder="What needs to be done?"i]
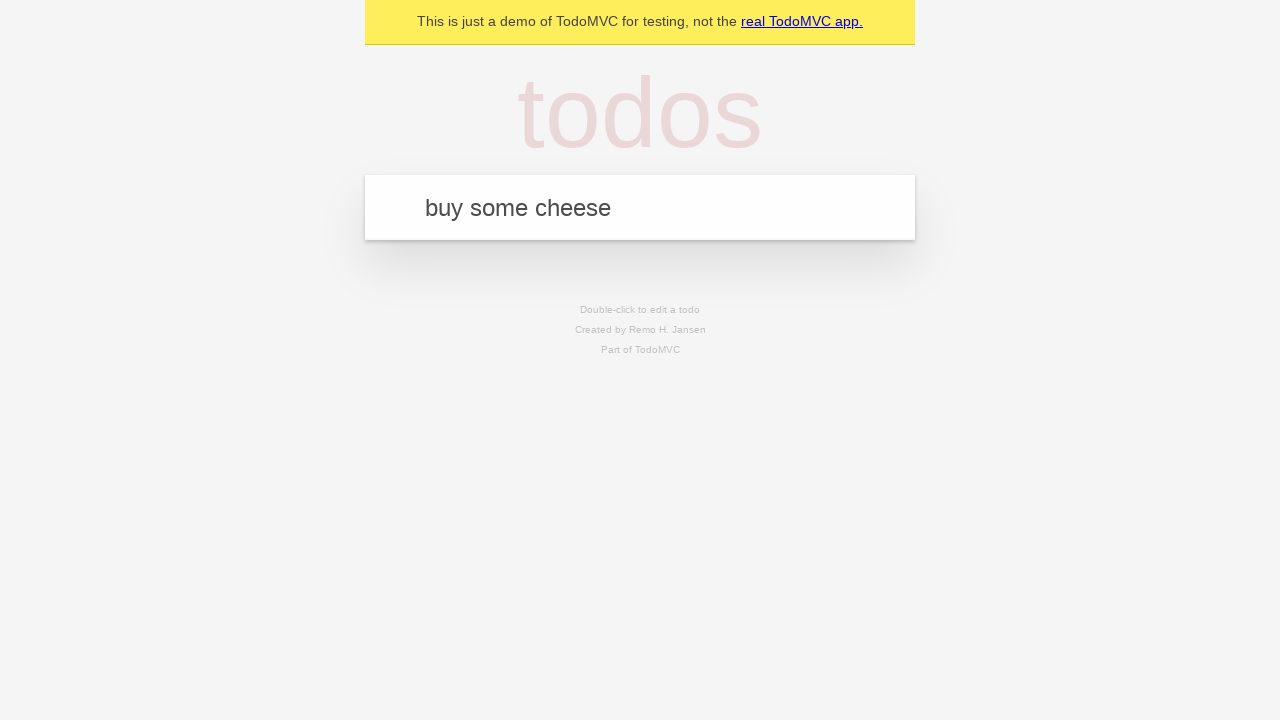

Pressed Enter to create first todo item on internal:attr=[placeholder="What needs to be done?"i]
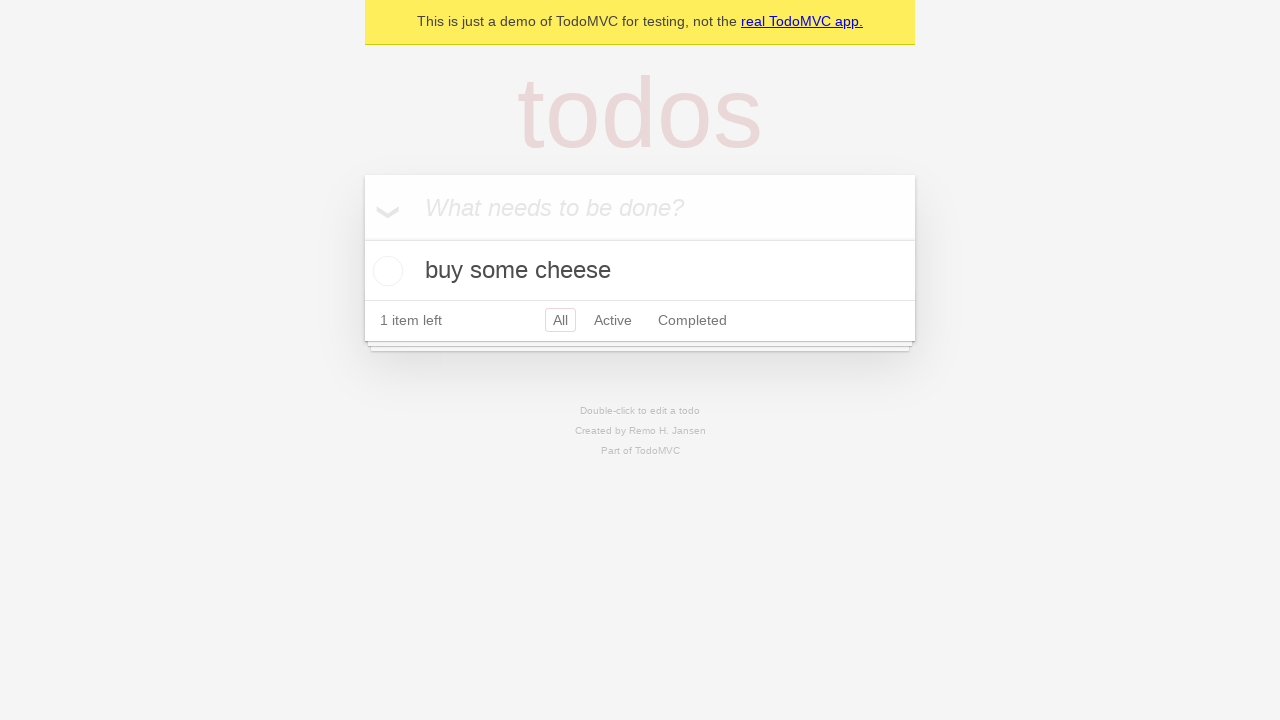

Filled input field with 'feed the cat' on internal:attr=[placeholder="What needs to be done?"i]
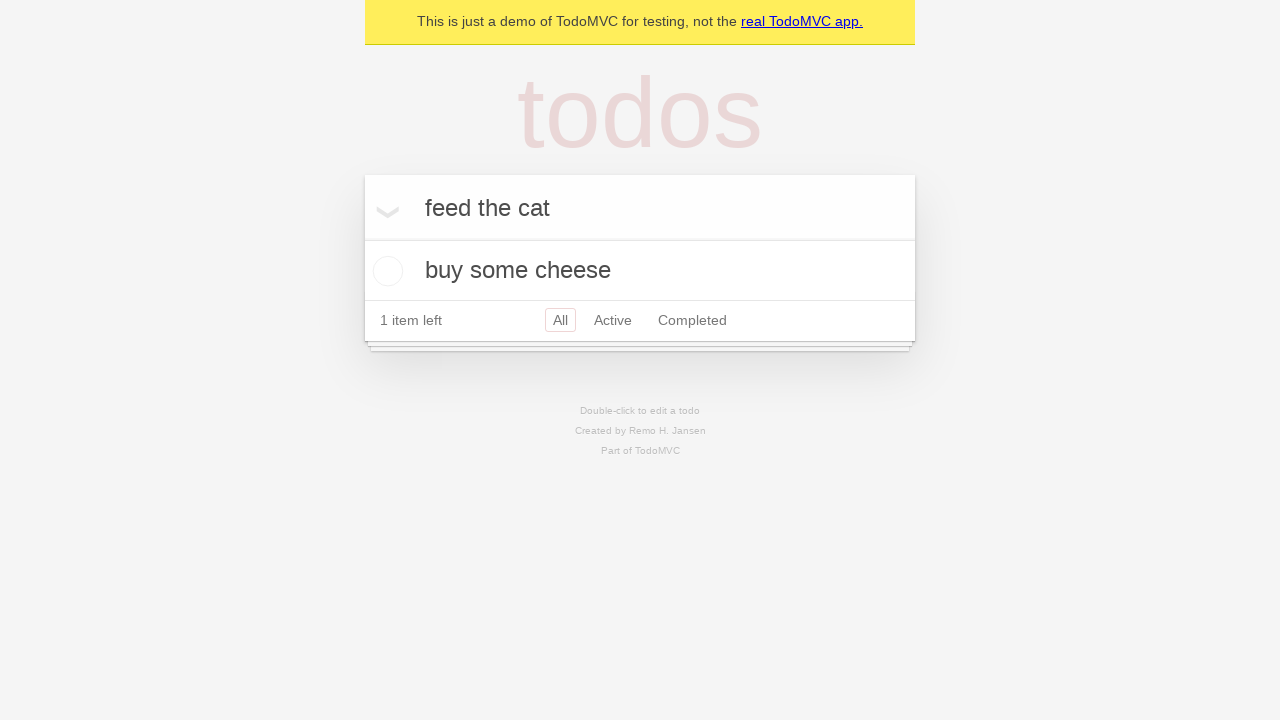

Pressed Enter to create second todo item on internal:attr=[placeholder="What needs to be done?"i]
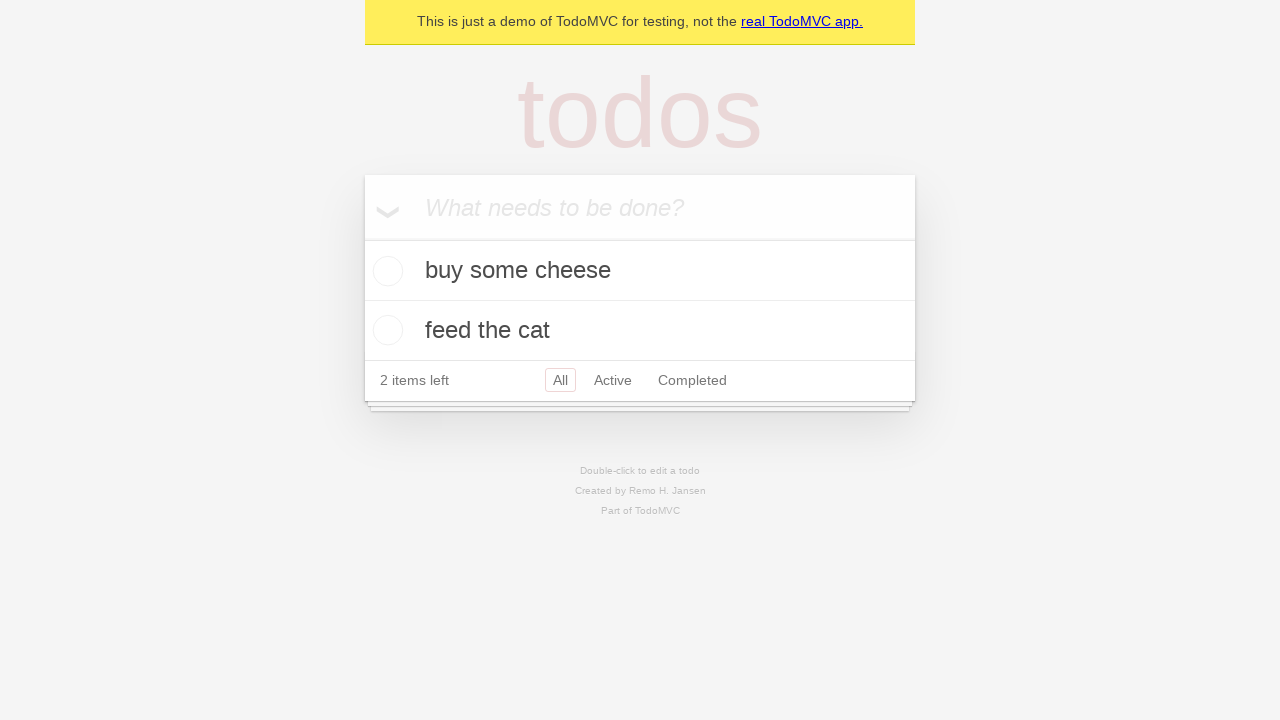

Checked the first todo item checkbox at (385, 271) on internal:testid=[data-testid="todo-item"s] >> nth=0 >> internal:role=checkbox
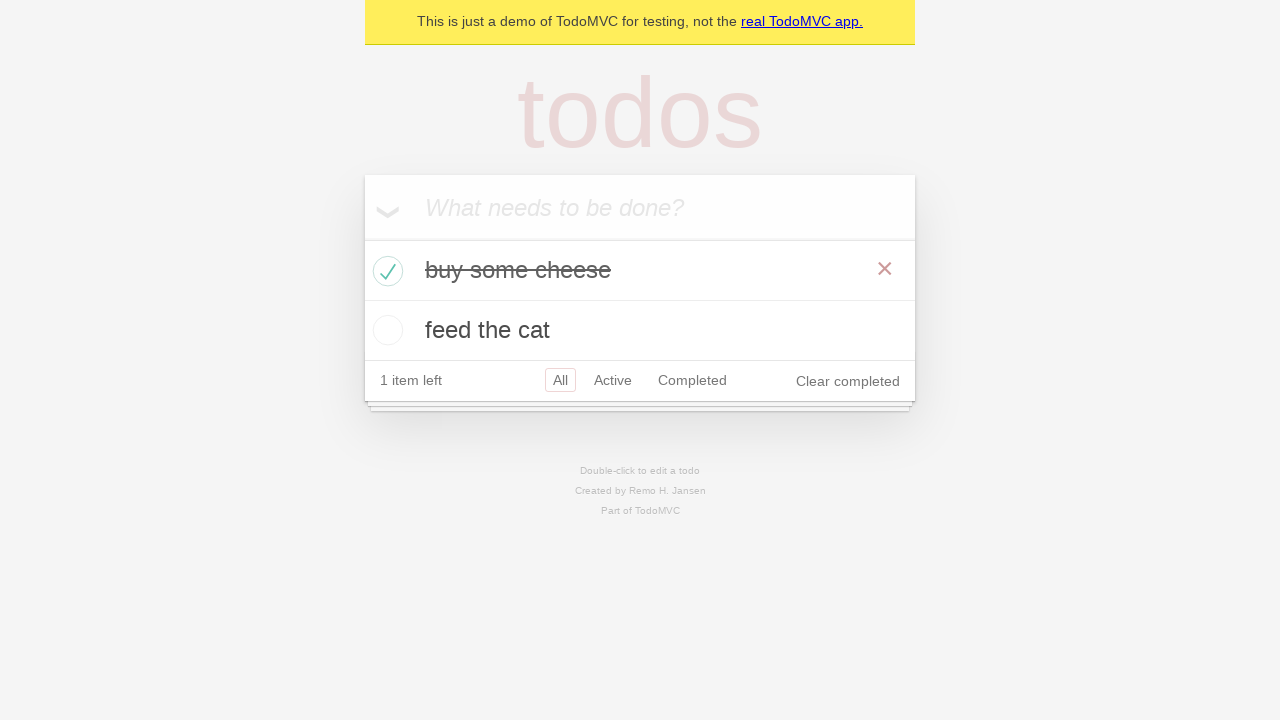

Unchecked the first todo item checkbox to mark it as incomplete at (385, 271) on internal:testid=[data-testid="todo-item"s] >> nth=0 >> internal:role=checkbox
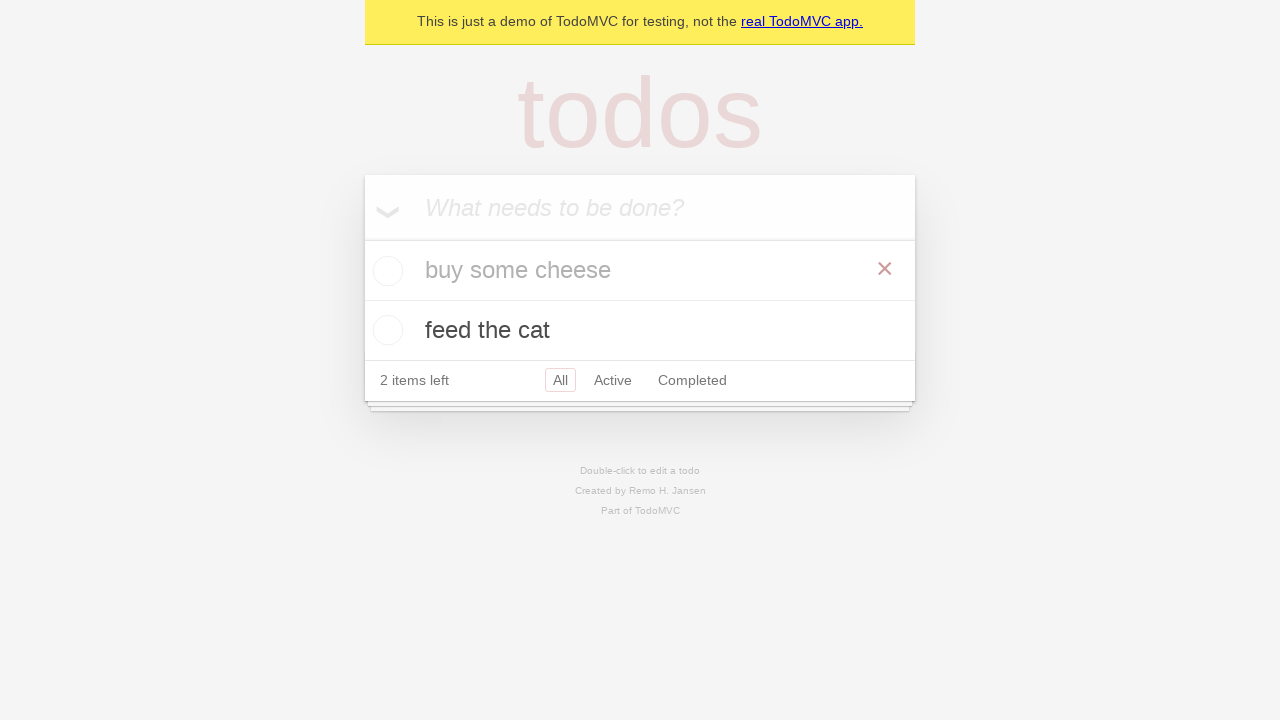

Waited for todo items to update in the DOM
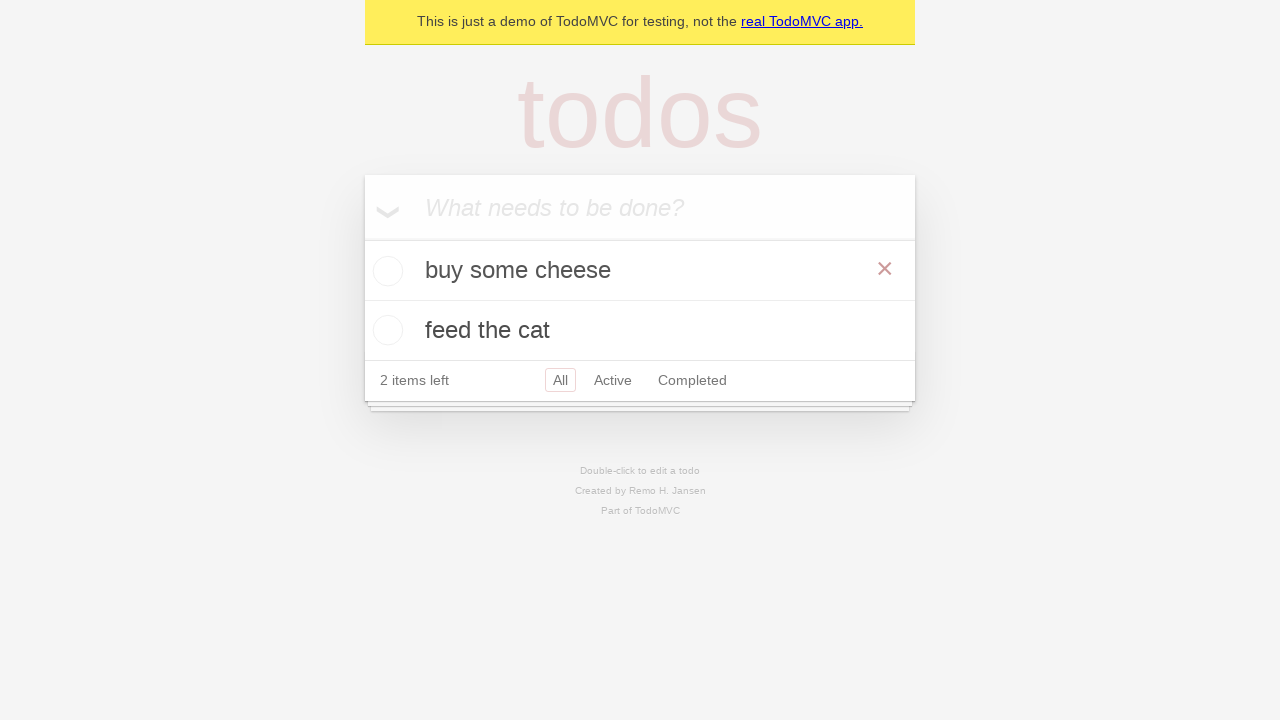

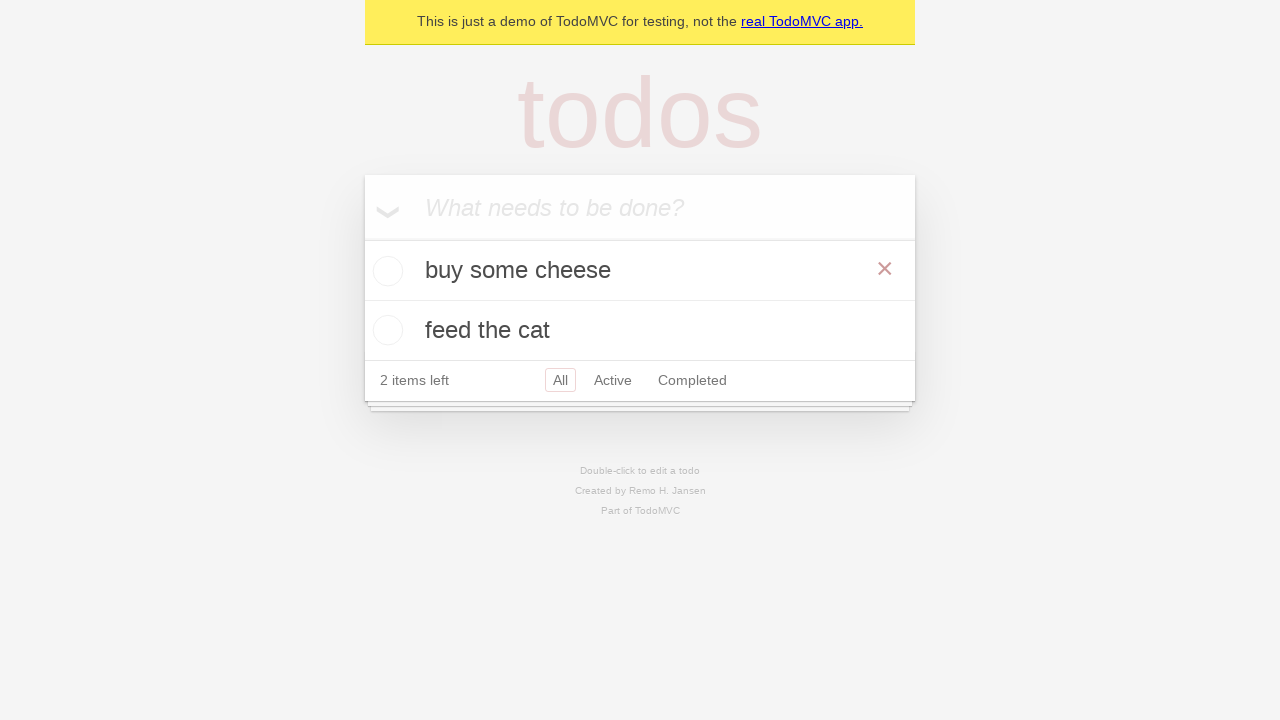